Tests iframe interaction by switching to a frame and filling a text input field within it

Starting URL: https://demo.automationtesting.in/Frames.html

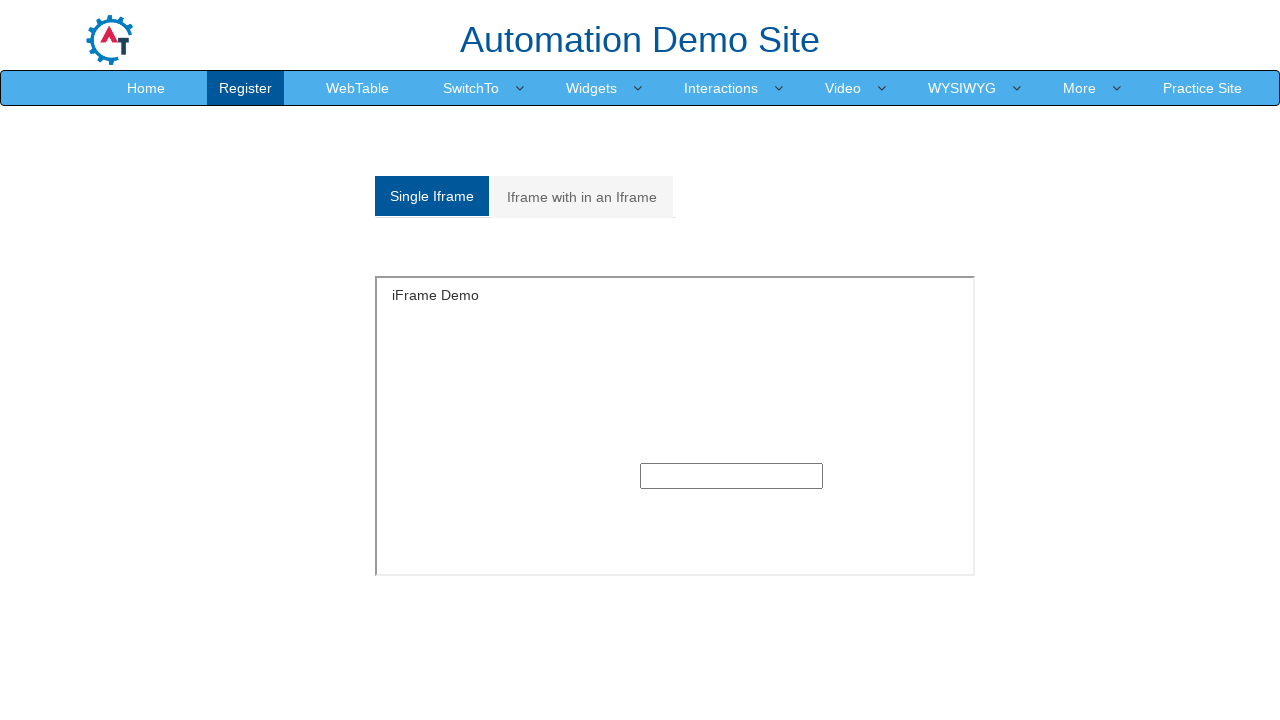

Filled text input inside iframe with 'Hello from iframe' using frame_locator on #singleframe >> internal:control=enter-frame >> input[type=text]
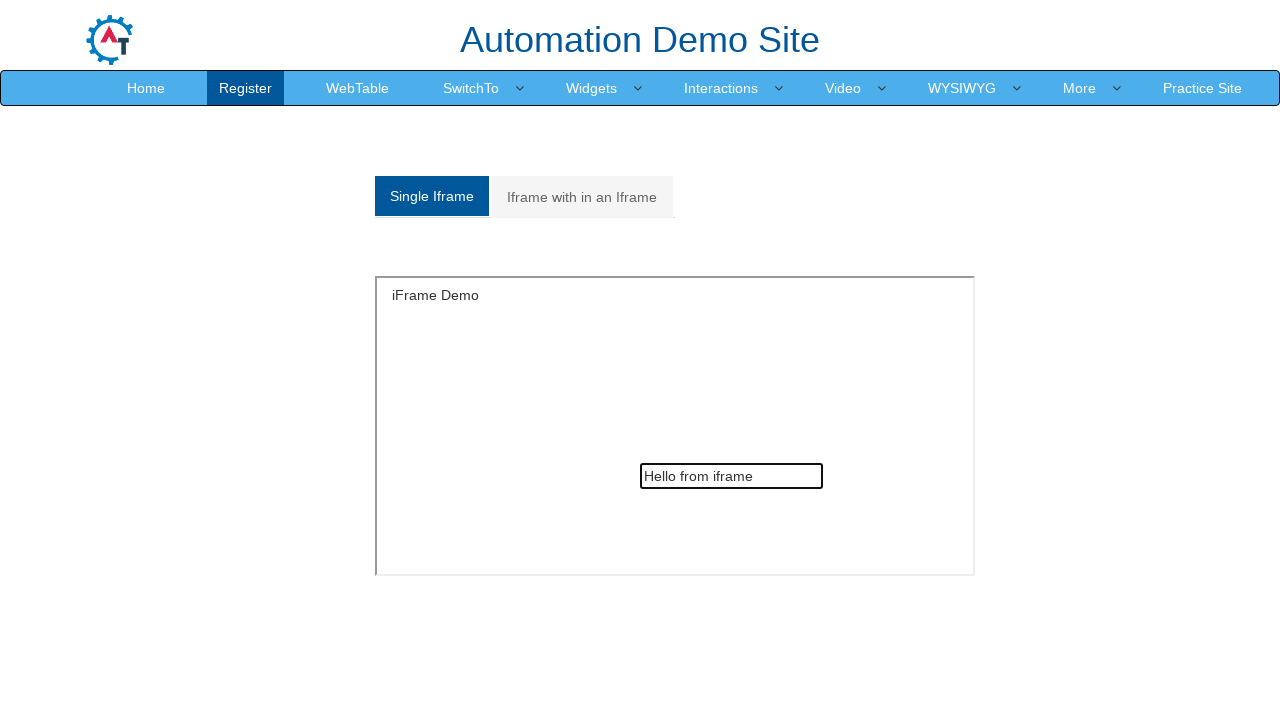

Retrieved frame object with name 'SingleFrame'
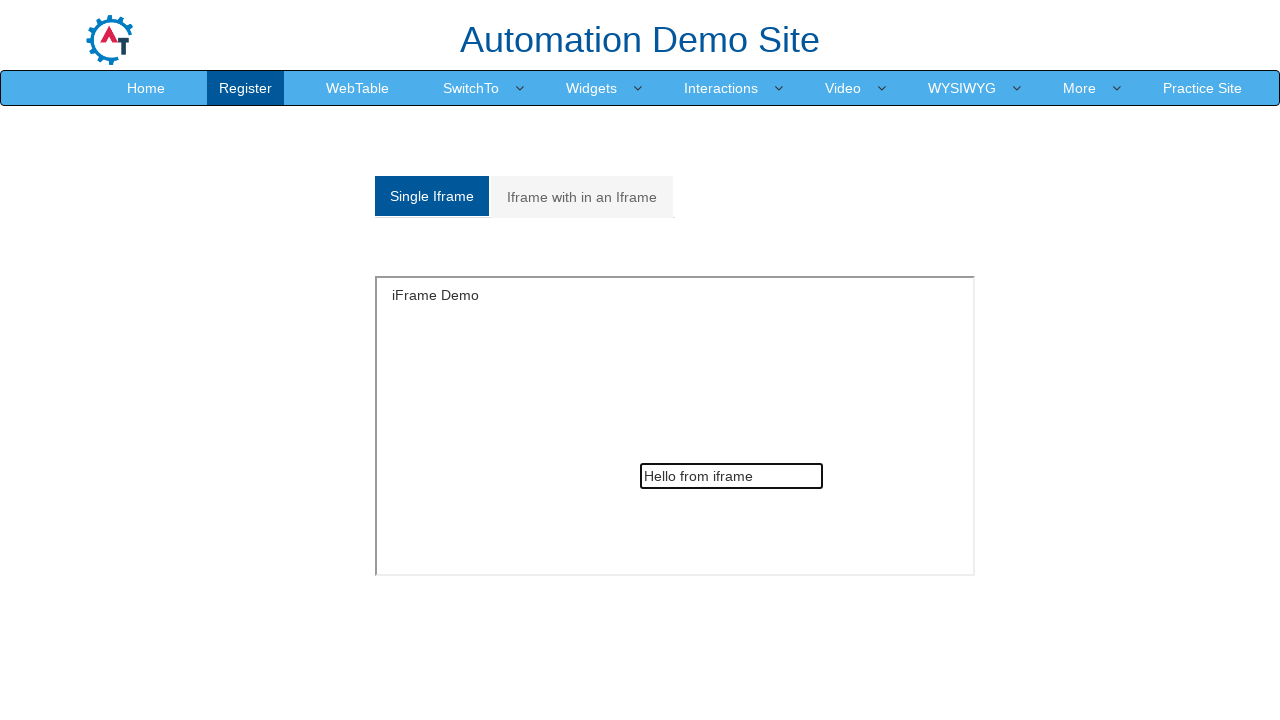

Filled text input inside frame with 'Updated text in iframe' on input[type=text]
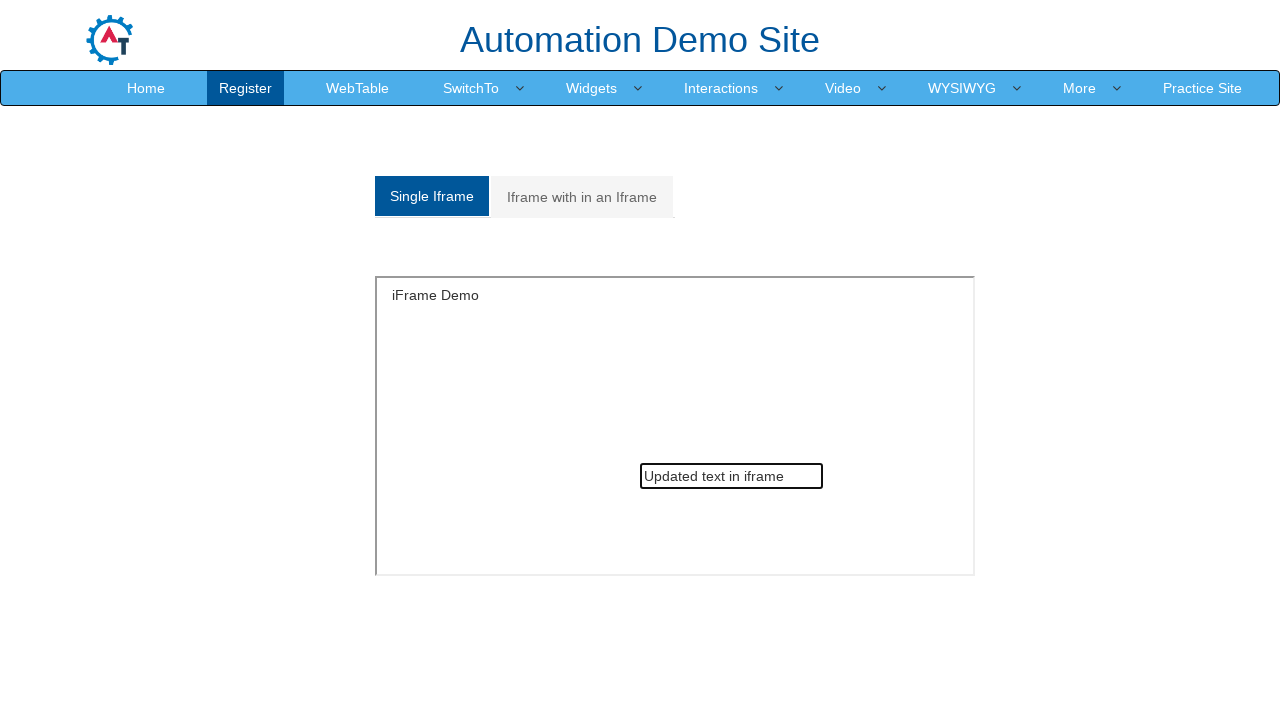

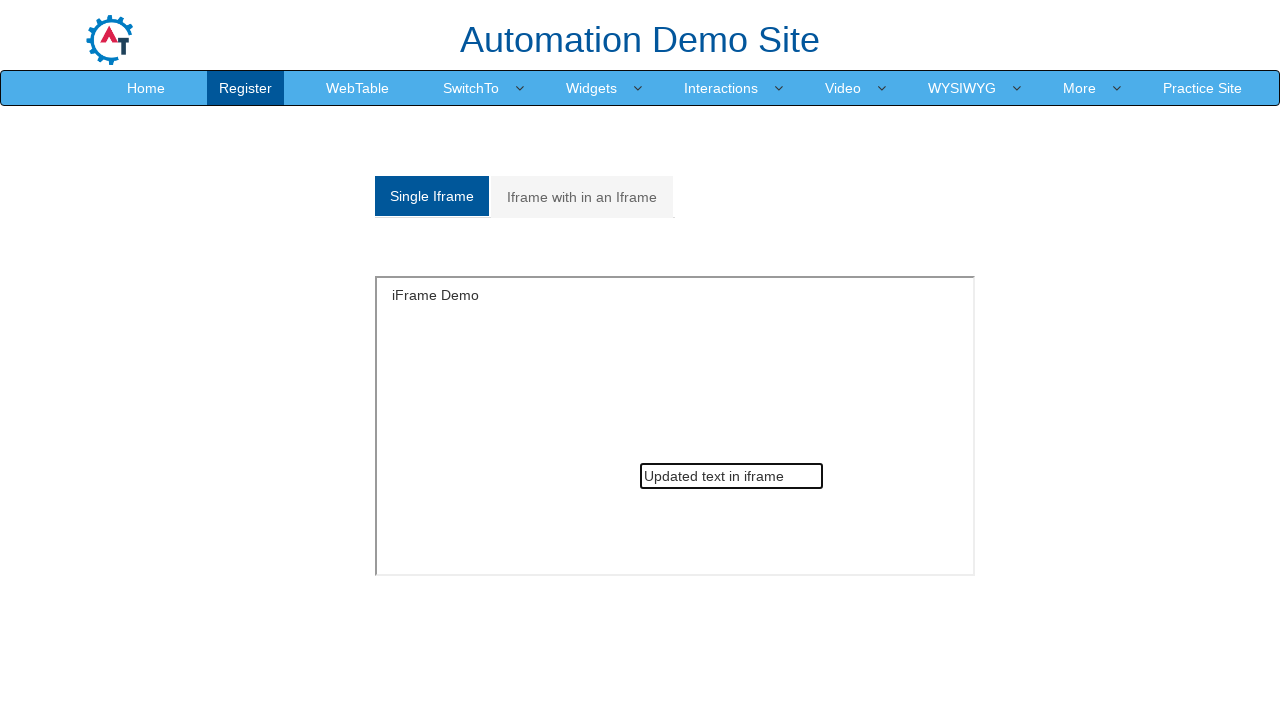